Tests the complete checkout flow on demoblaze demo e-commerce site: selecting a product (Nexus 6), adding it to cart, navigating to cart, filling out the checkout form with customer details, and verifying the purchase success message.

Starting URL: https://www.demoblaze.com/

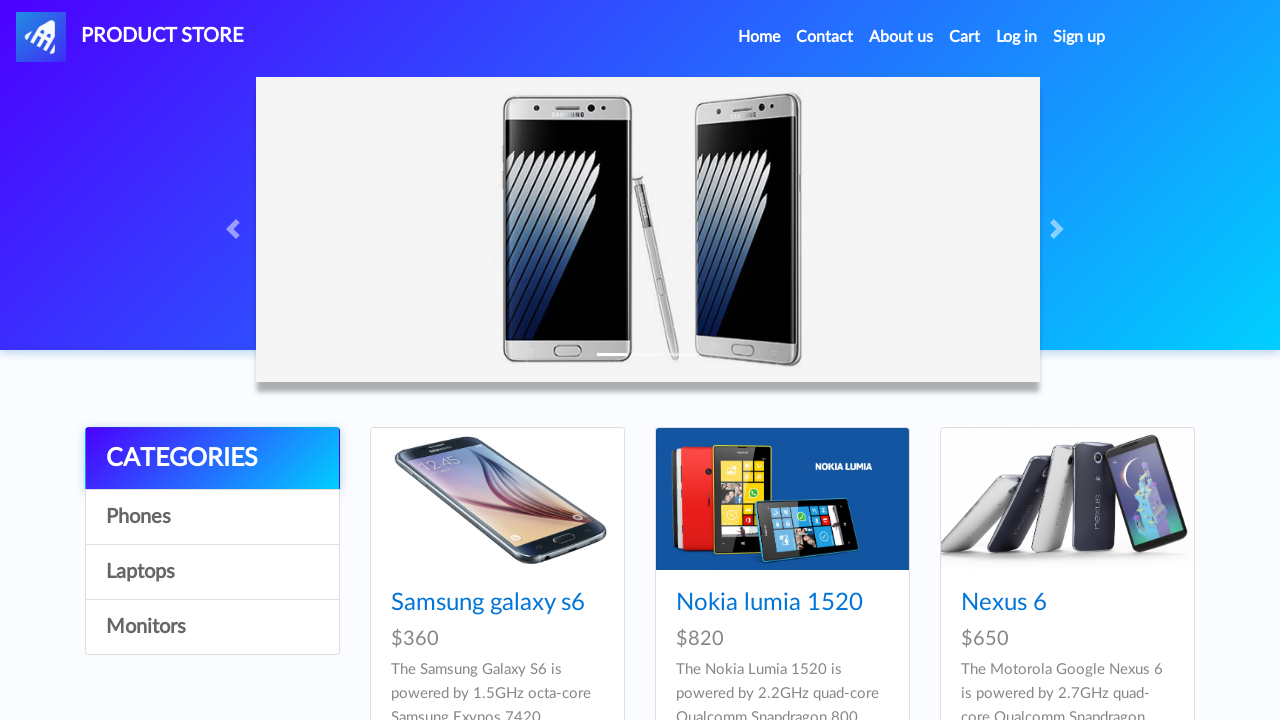

Nexus 6 product image loaded
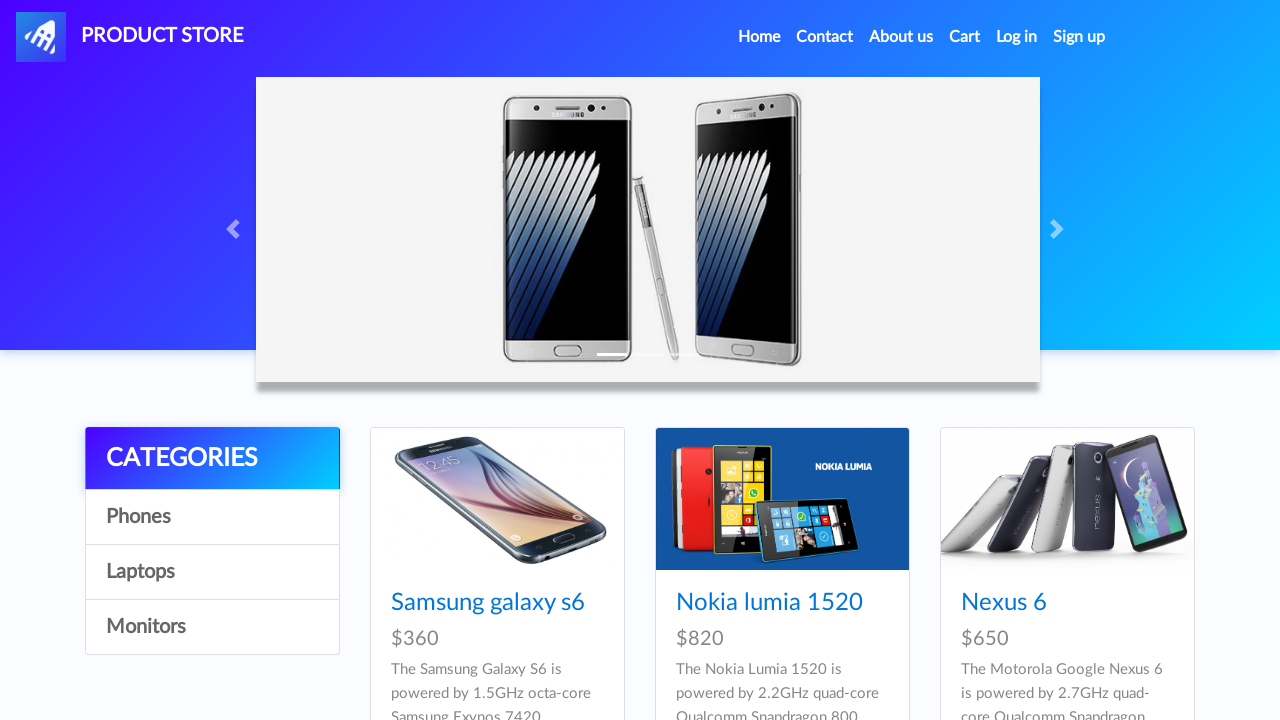

Clicked on Nexus 6 product at (1067, 499) on img[src='imgs/Nexus_6.jpg']
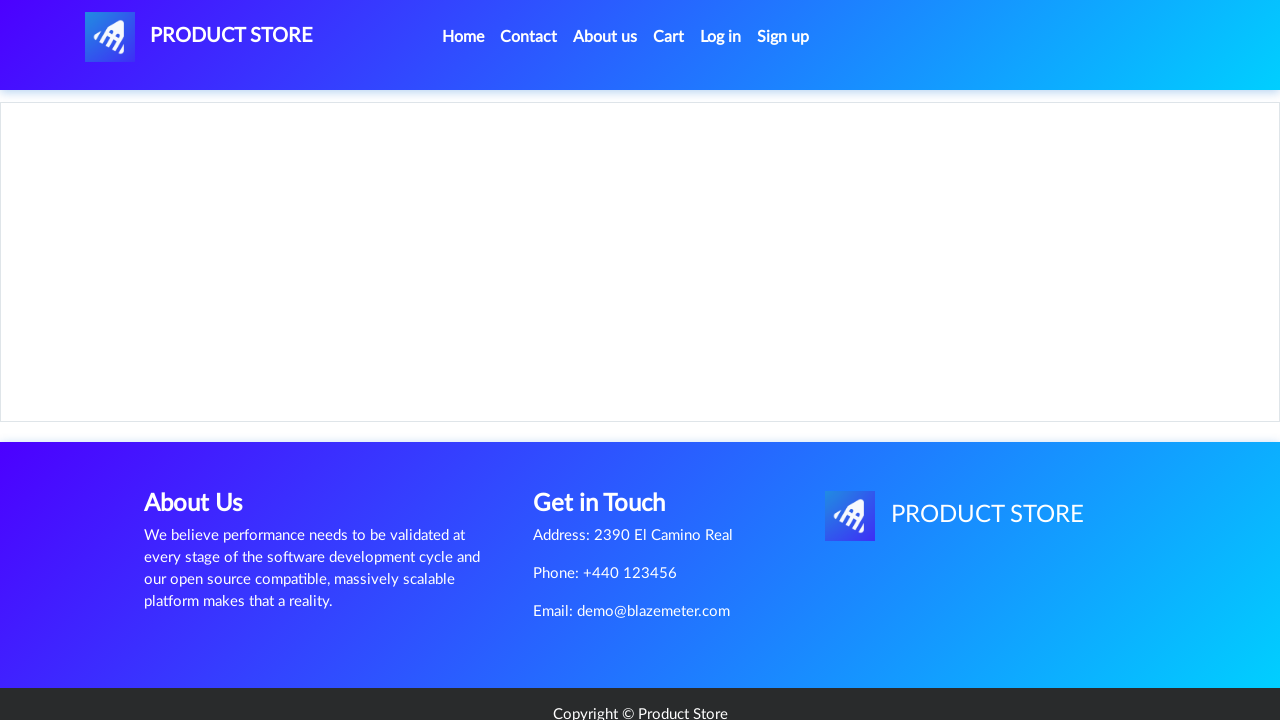

Add to Cart button loaded on product page
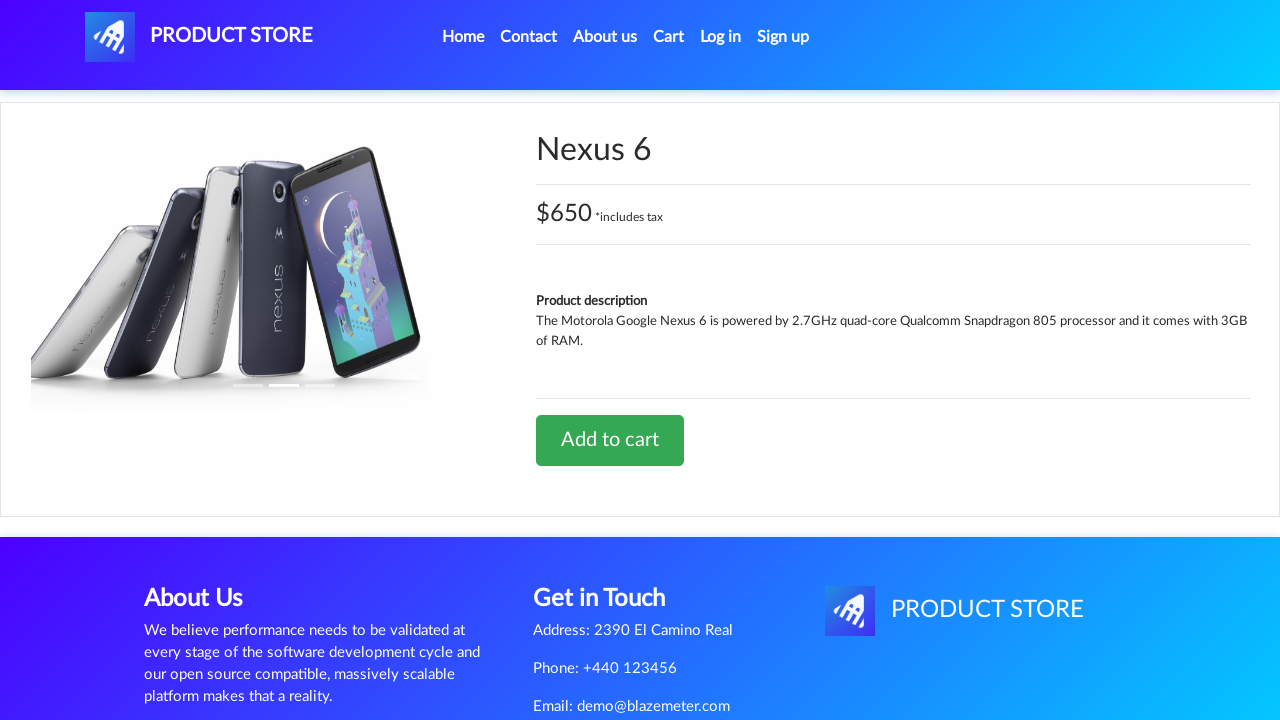

Clicked Add to Cart button at (610, 440) on [onclick='addToCart(3)']
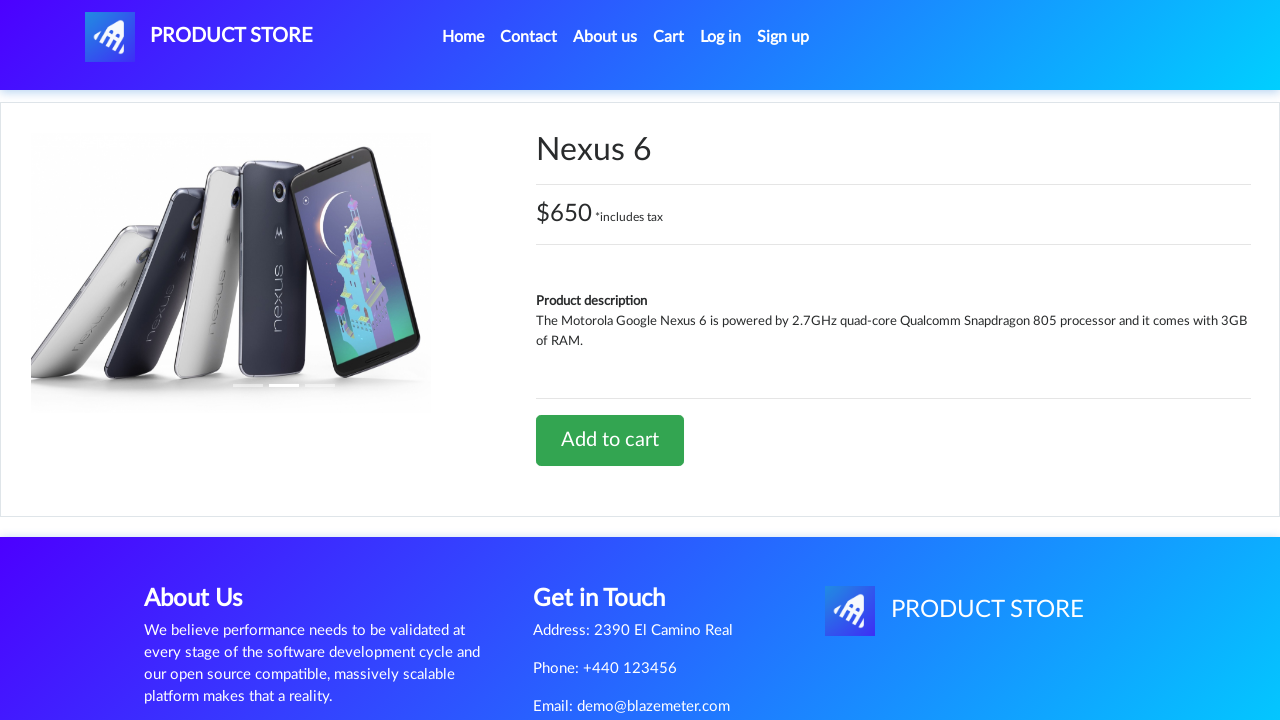

Set up dialog handler to accept alerts
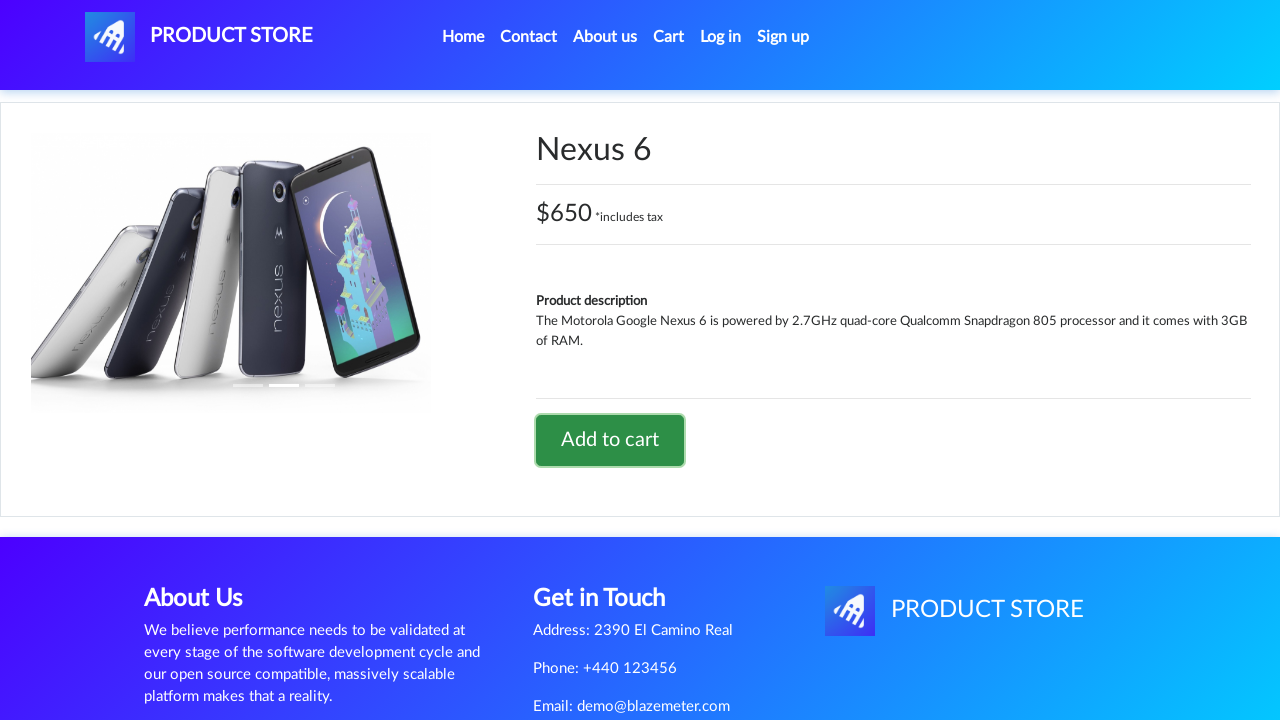

Waited 500ms for dialog to process
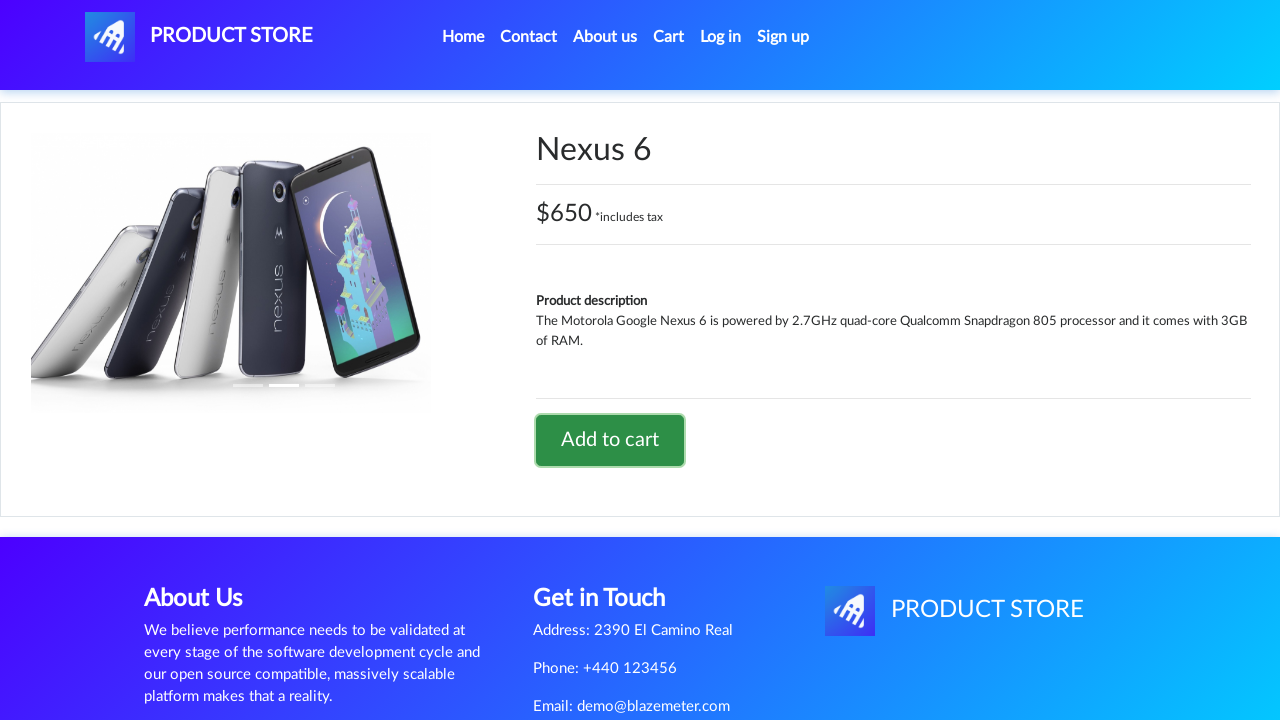

Clicked cart button to navigate to cart at (669, 37) on #cartur
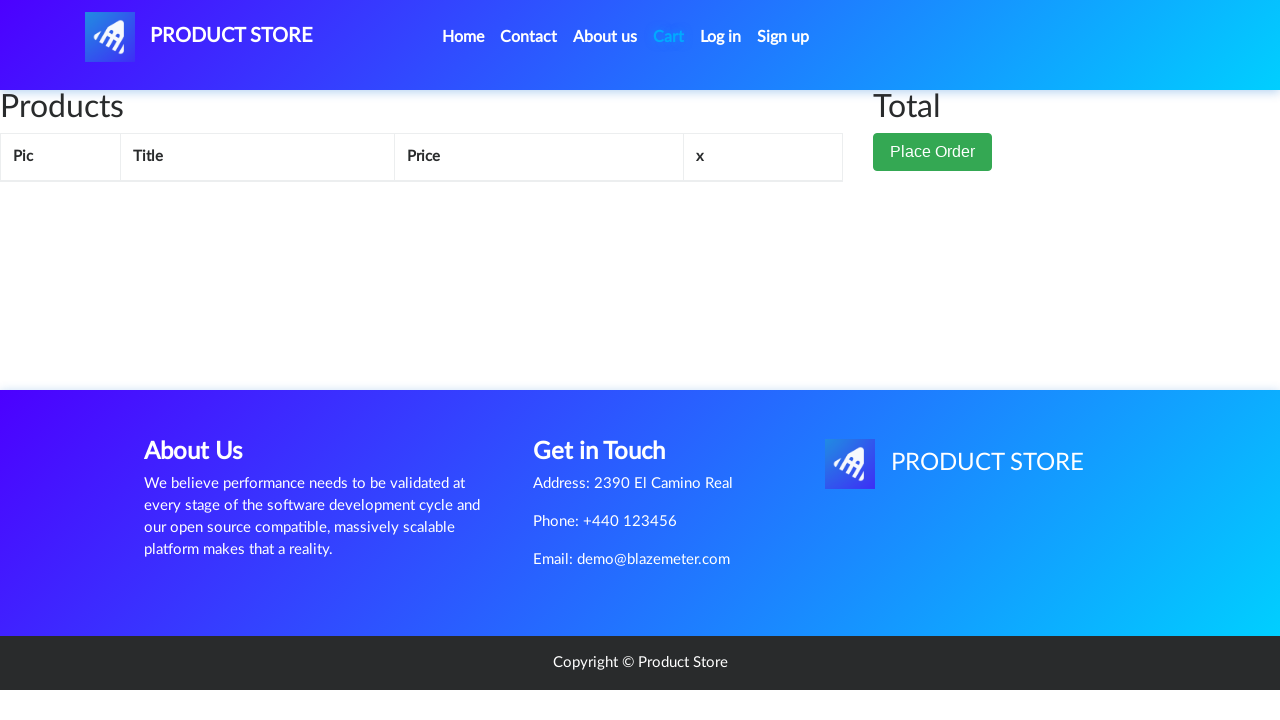

Waited 1000ms for cart page to load
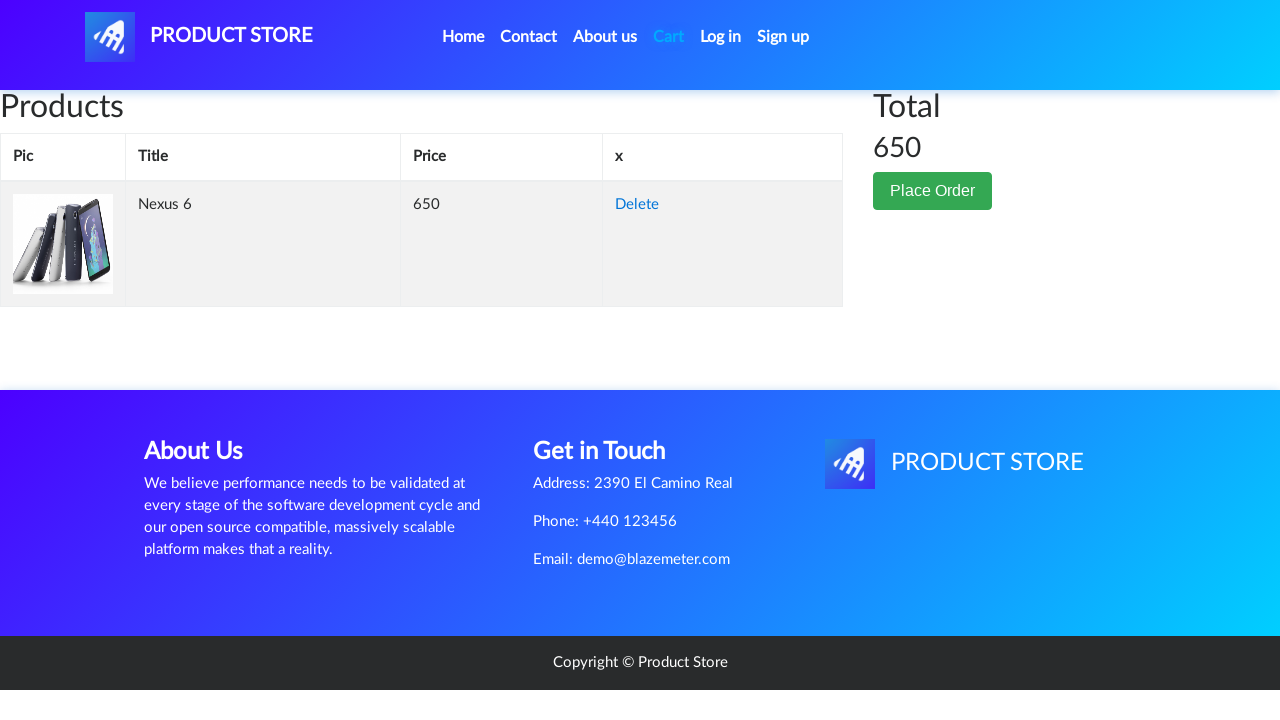

Clicked Place Order button to open checkout modal at (933, 191) on [data-target='#orderModal']
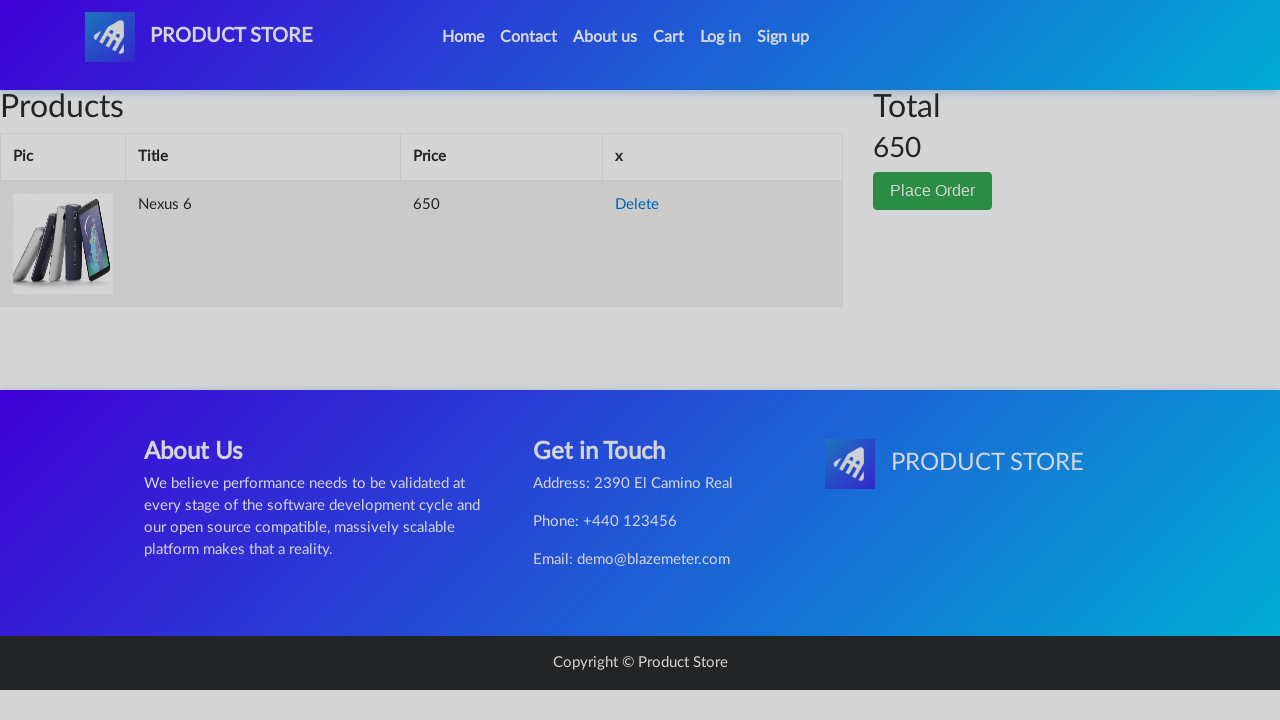

Waited 1000ms for checkout modal to appear
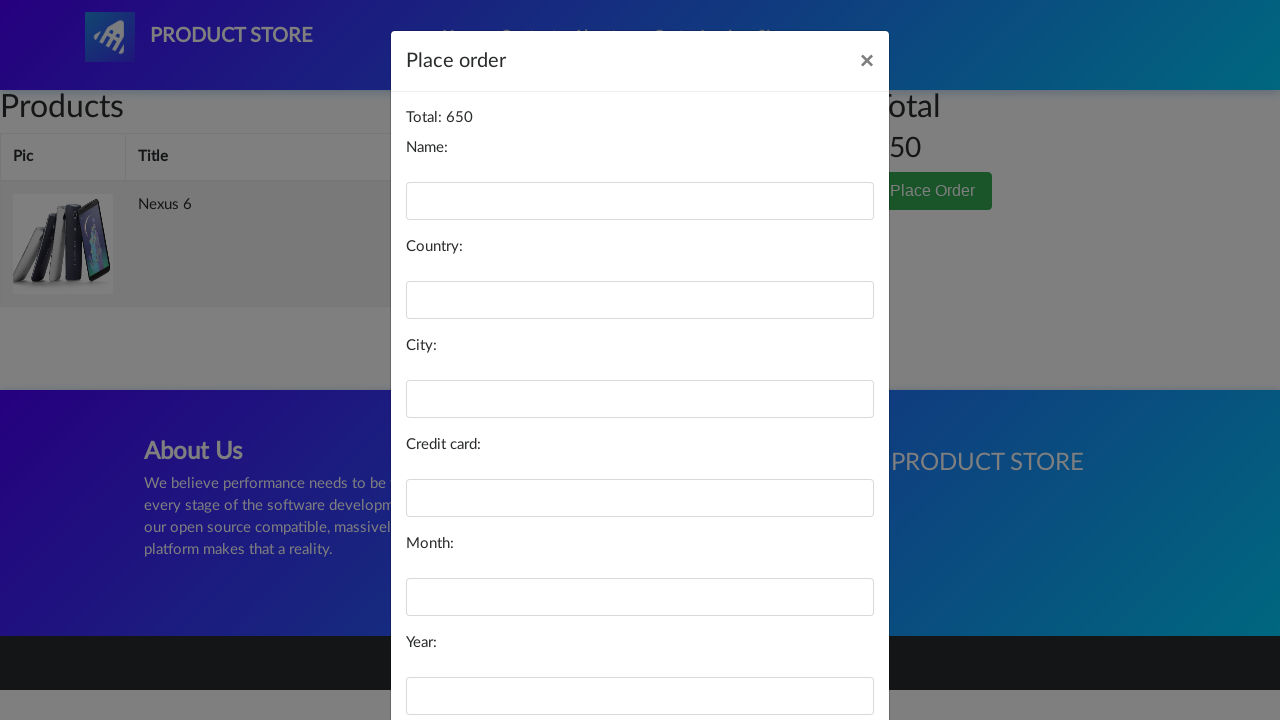

Filled Name field with 'Marcus Thompson' on #name
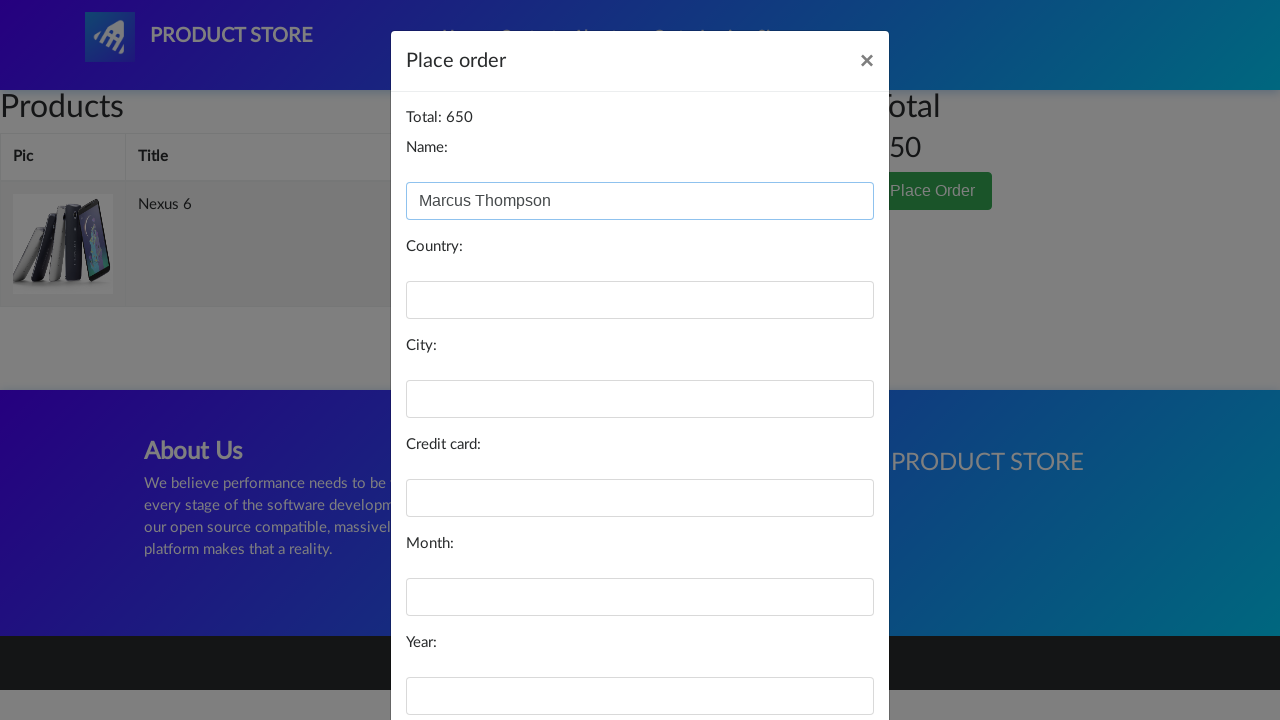

Filled Country field with 'Canada' on #country
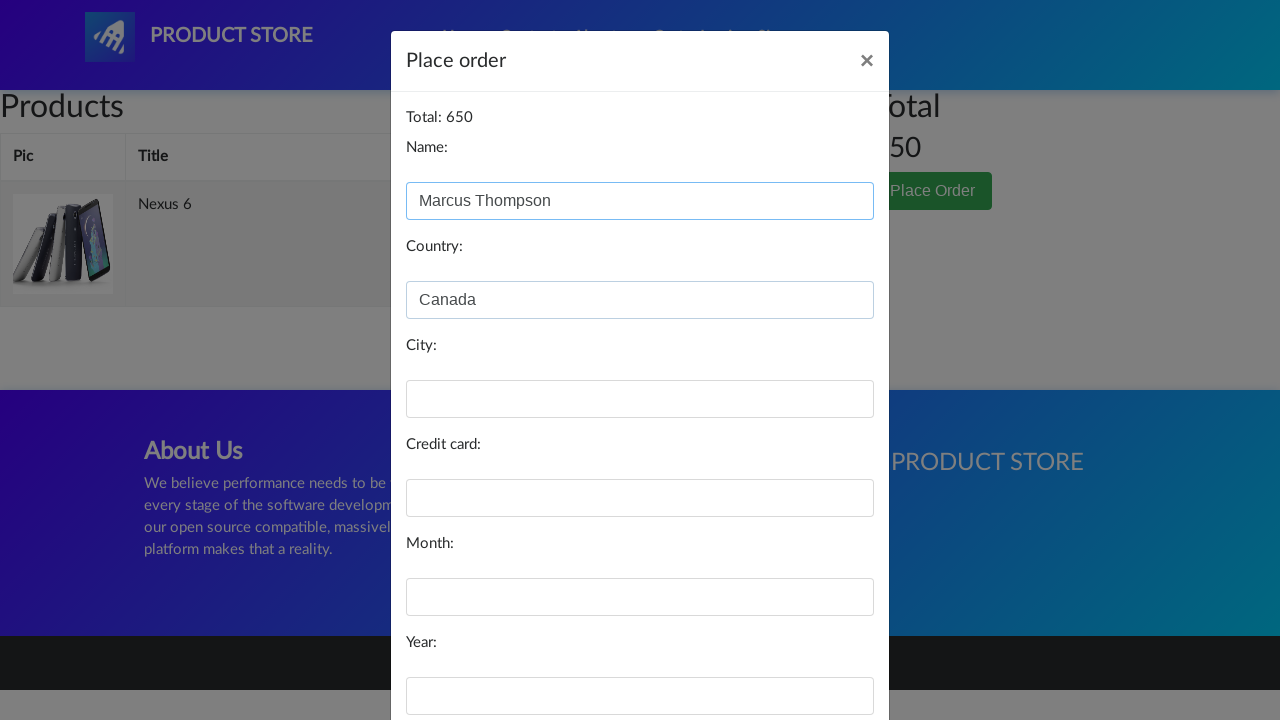

Filled City field with 'Toronto' on #city
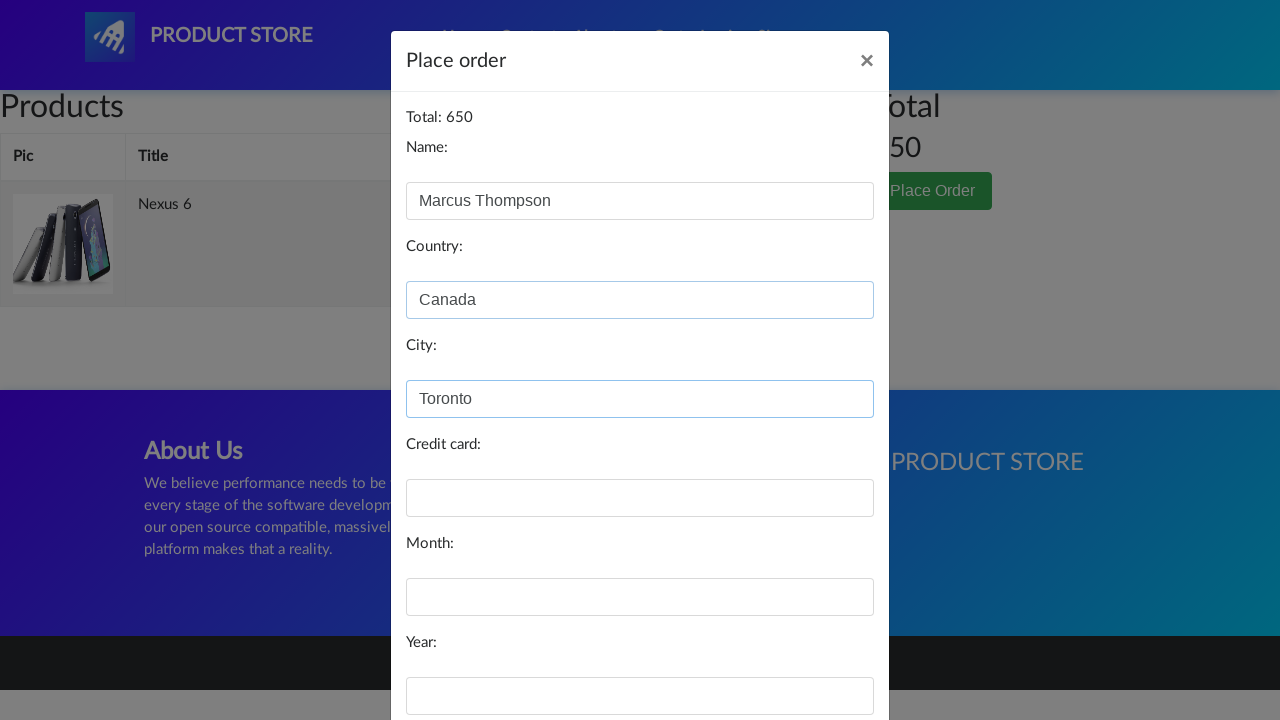

Filled Credit Card field with card number on #card
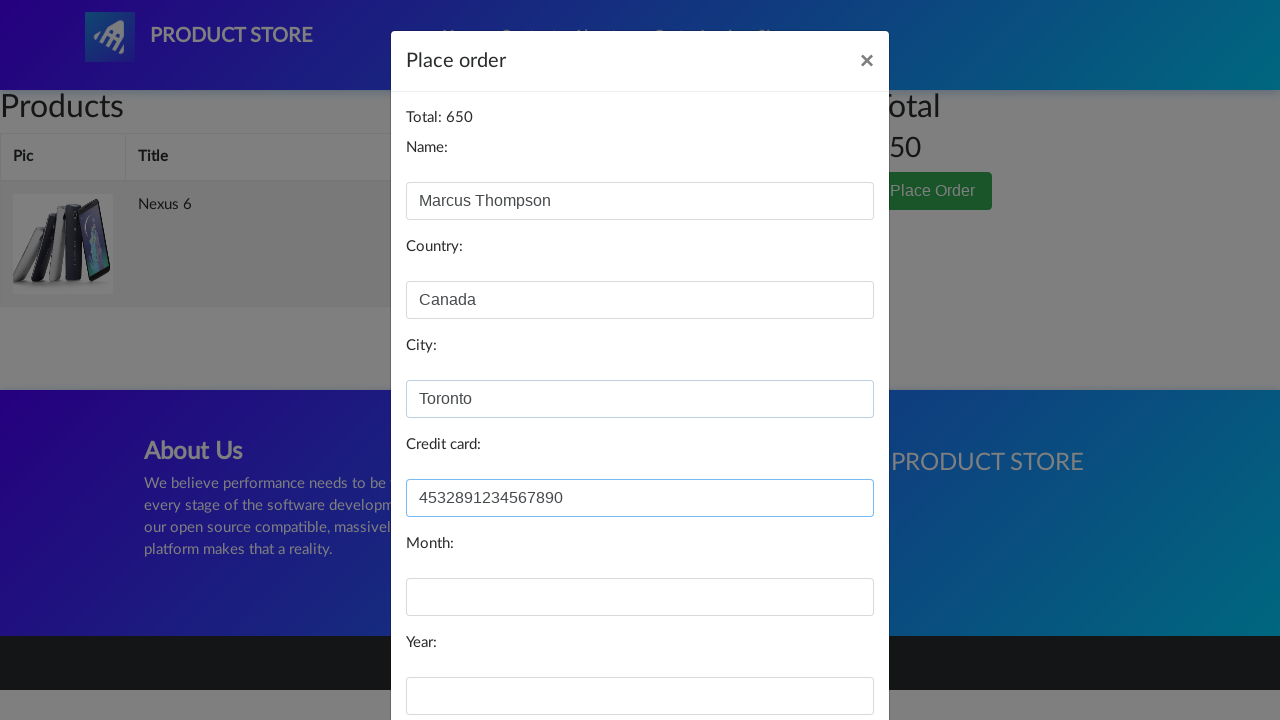

Filled Month field with '08' on #month
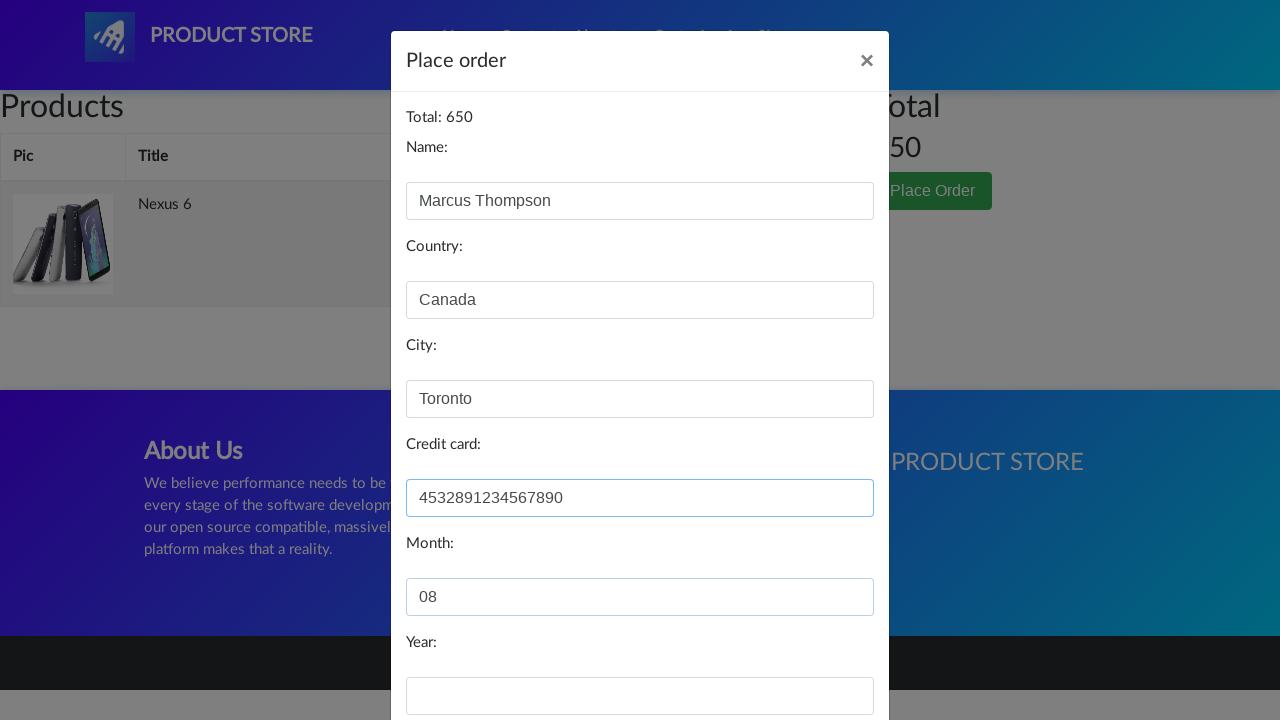

Filled Year field with '2025' on #year
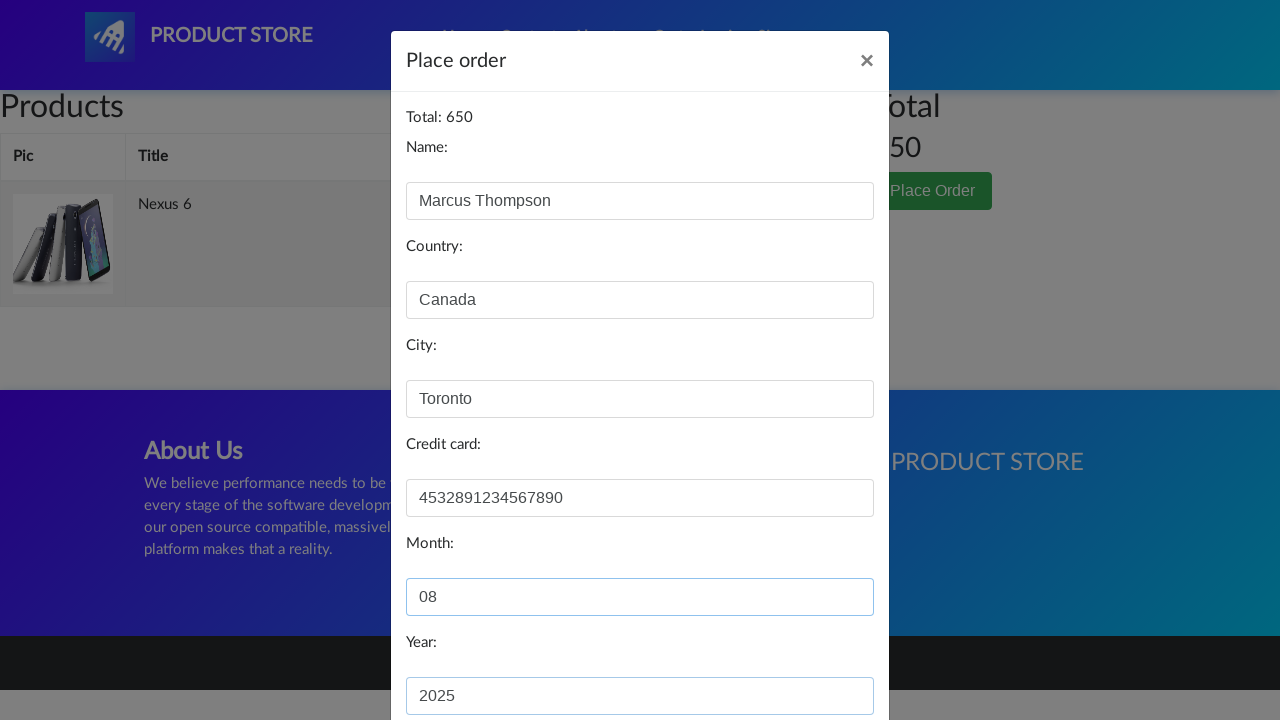

Clicked Purchase button to submit order at (823, 655) on [onclick='purchaseOrder()']
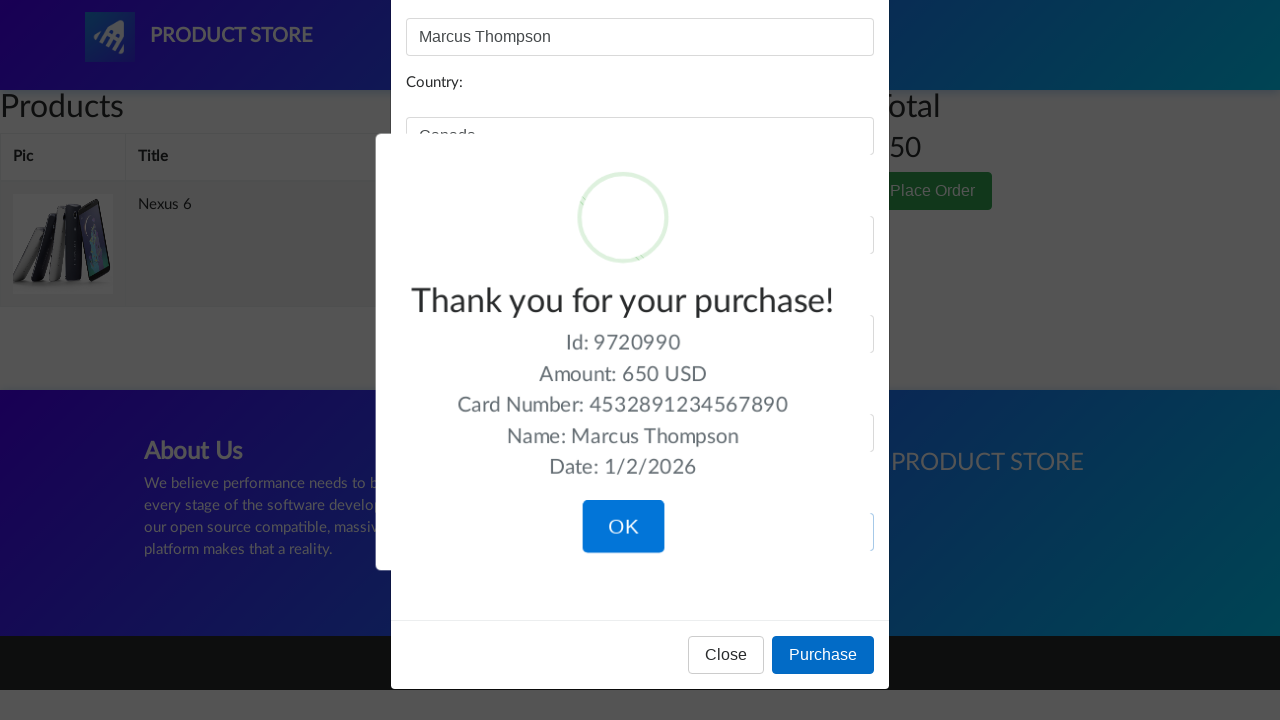

Success message appeared confirming purchase
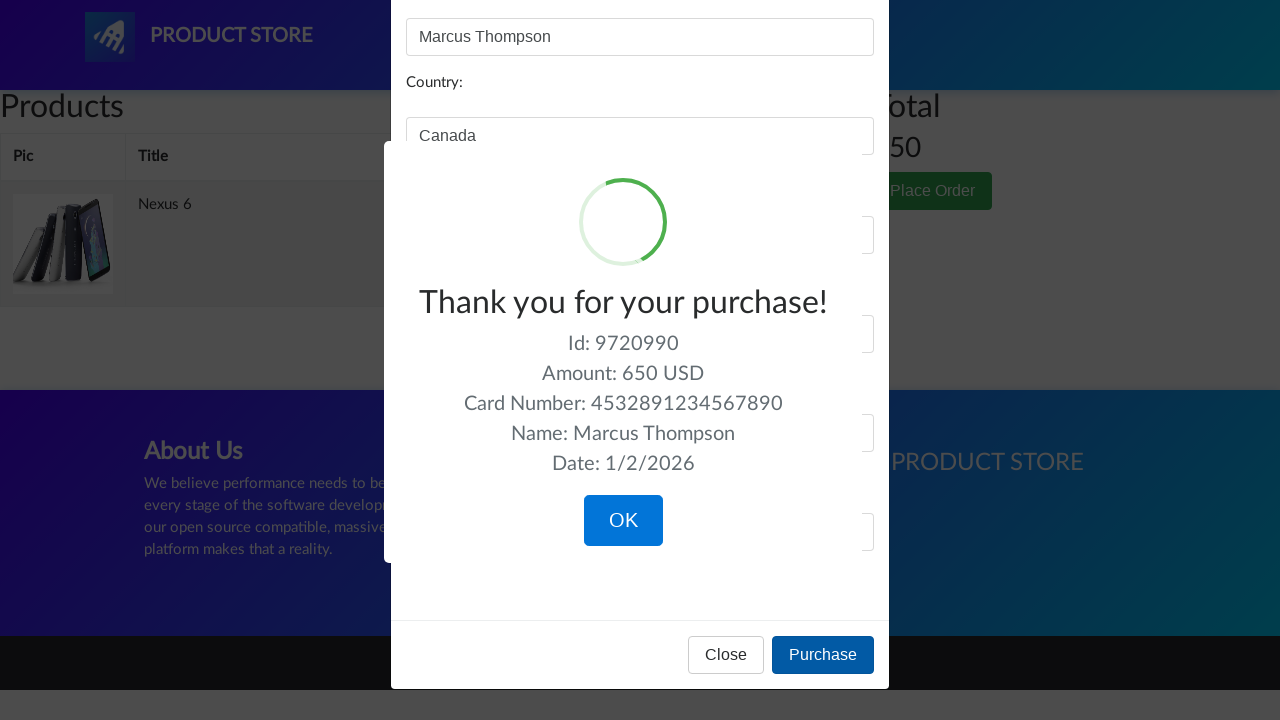

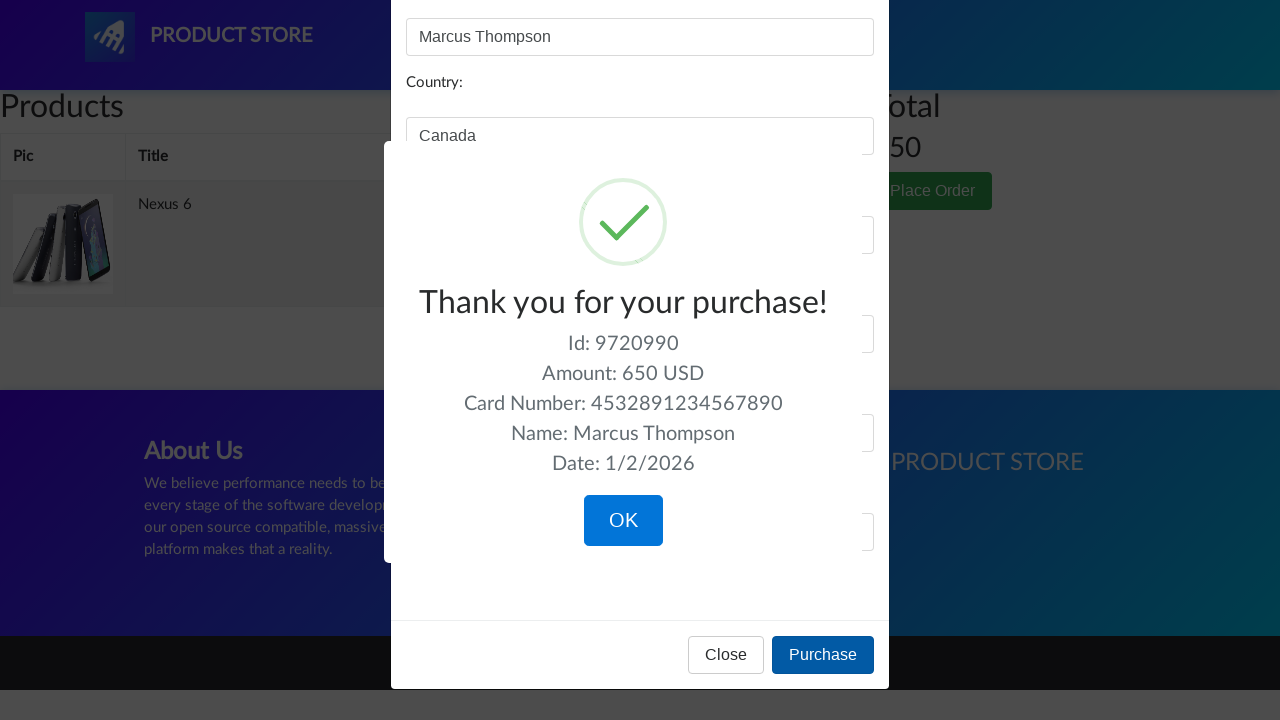